Tests the add and remove elements functionality by clicking Add Element buttons to create elements and then deleting one of them

Starting URL: http://the-internet.herokuapp.com/add_remove_elements/

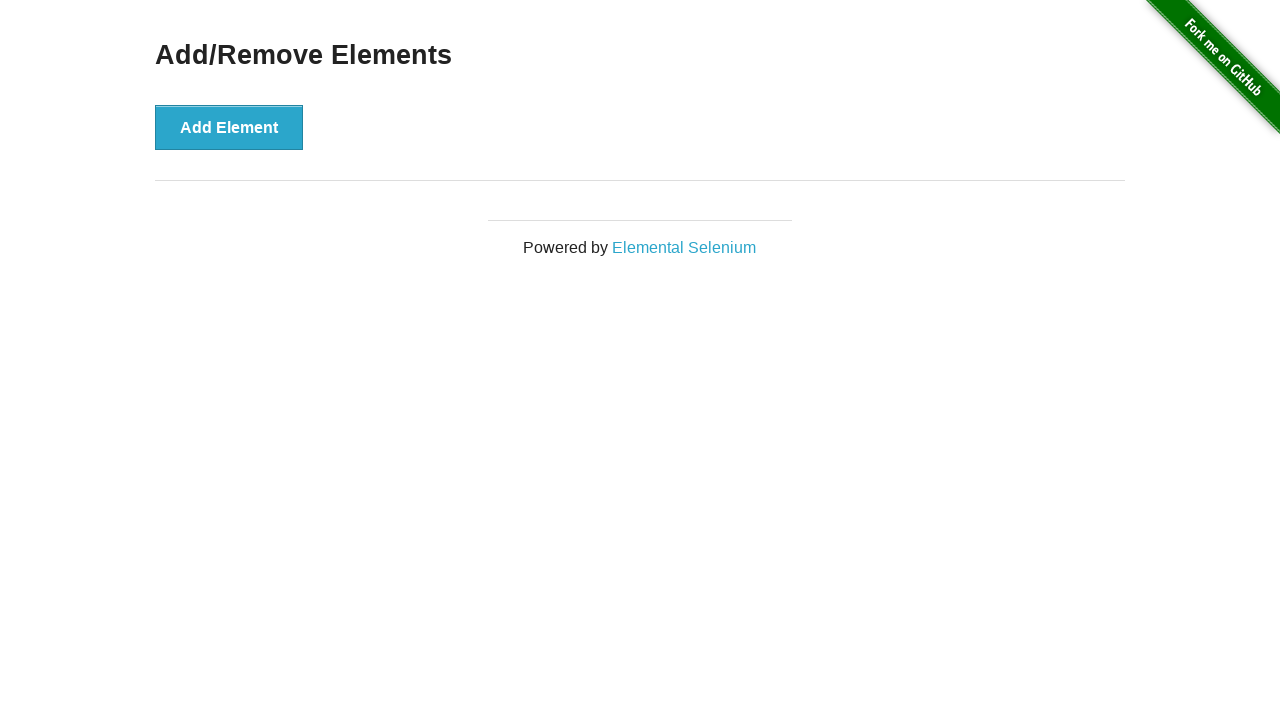

Navigated to add/remove elements page
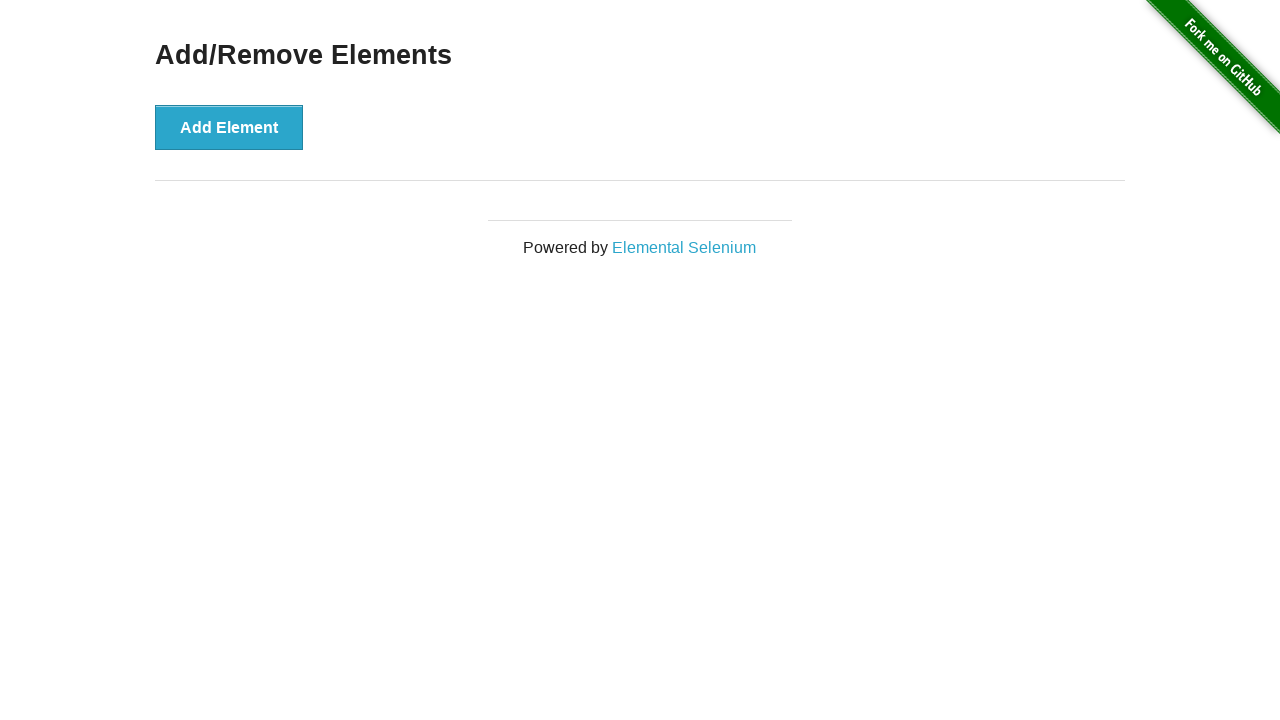

Clicked Add Element button (first time) at (229, 127) on button:text('Add Element')
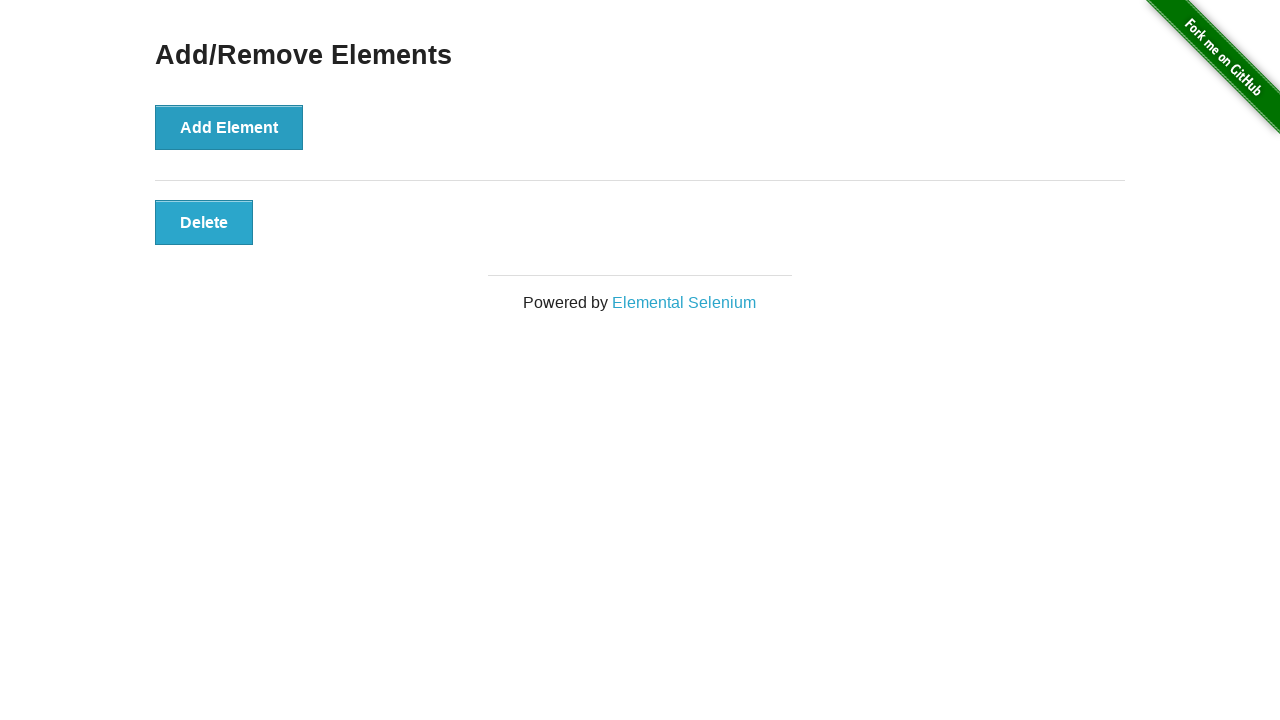

Clicked Add Element button (second time) at (229, 127) on button:text('Add Element')
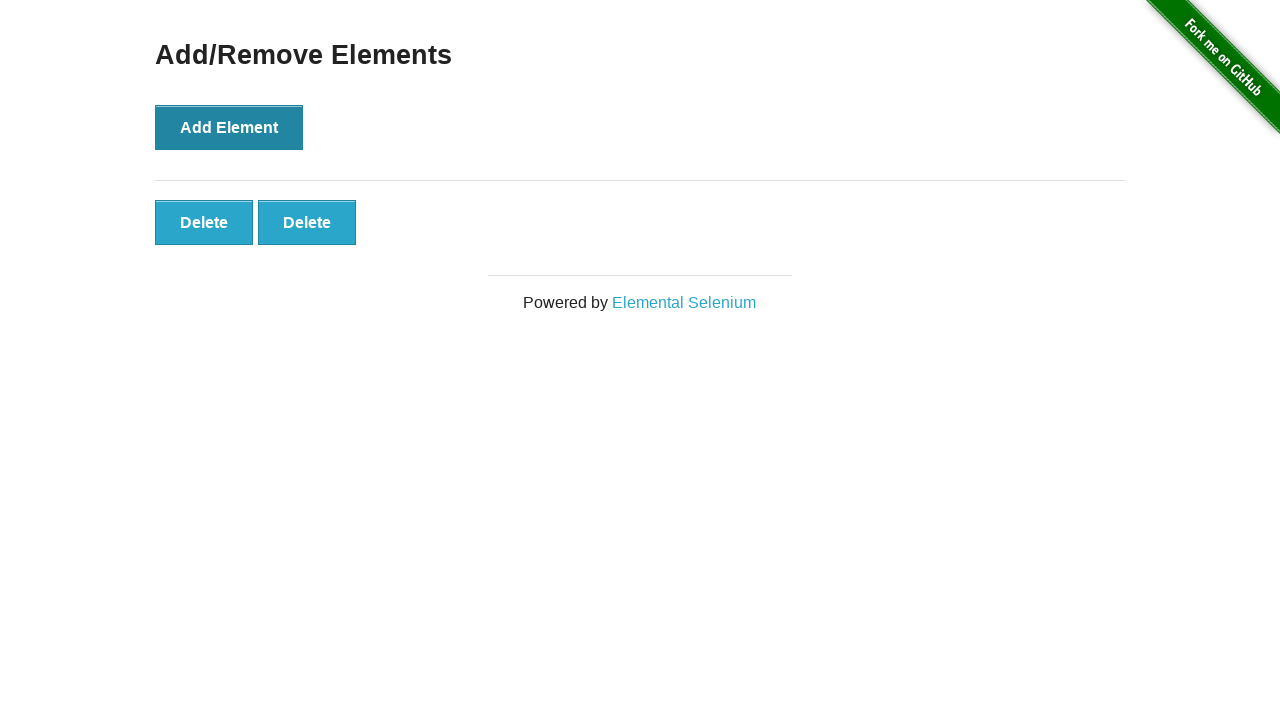

Clicked Delete button to remove one element at (204, 222) on button:text('Delete')
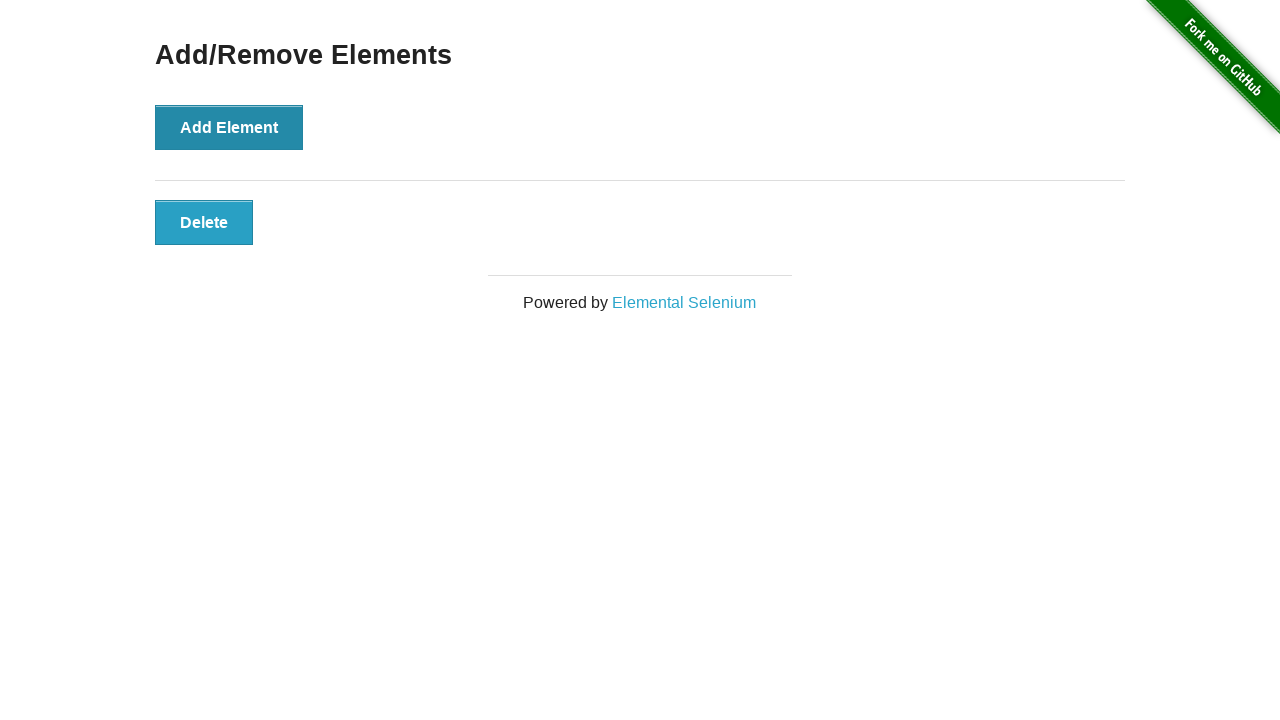

Verified that one Delete button still exists
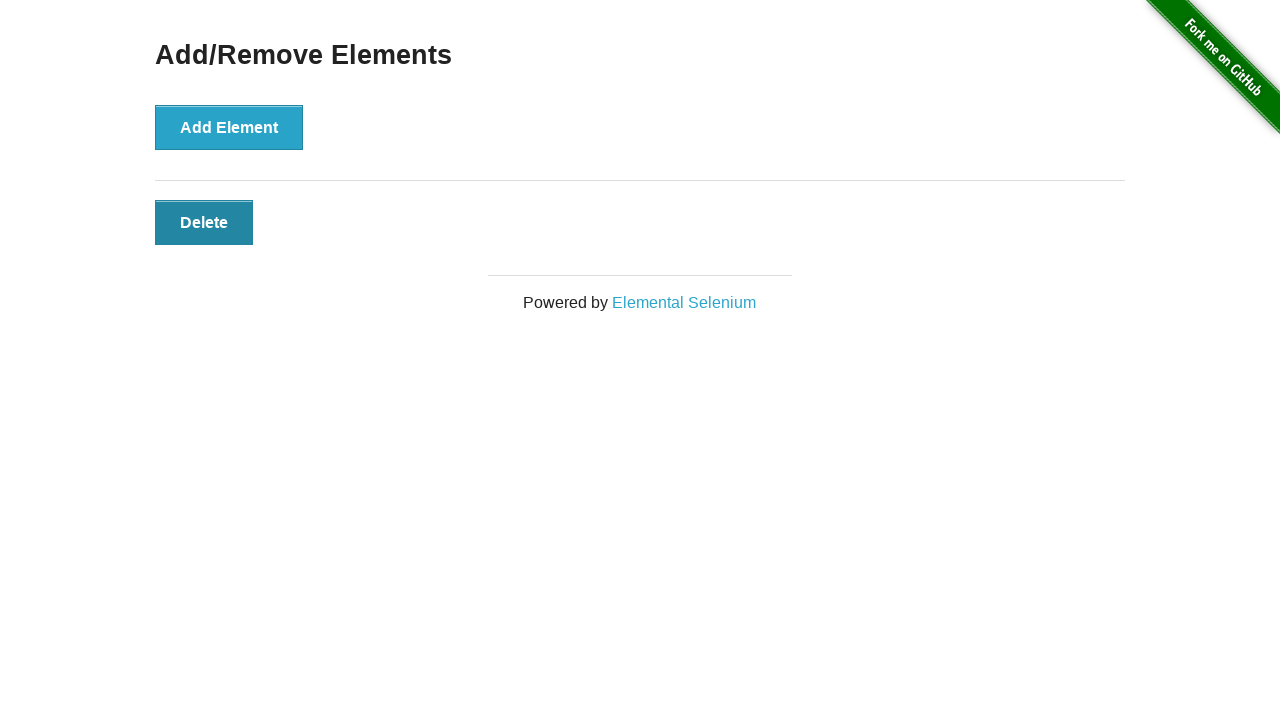

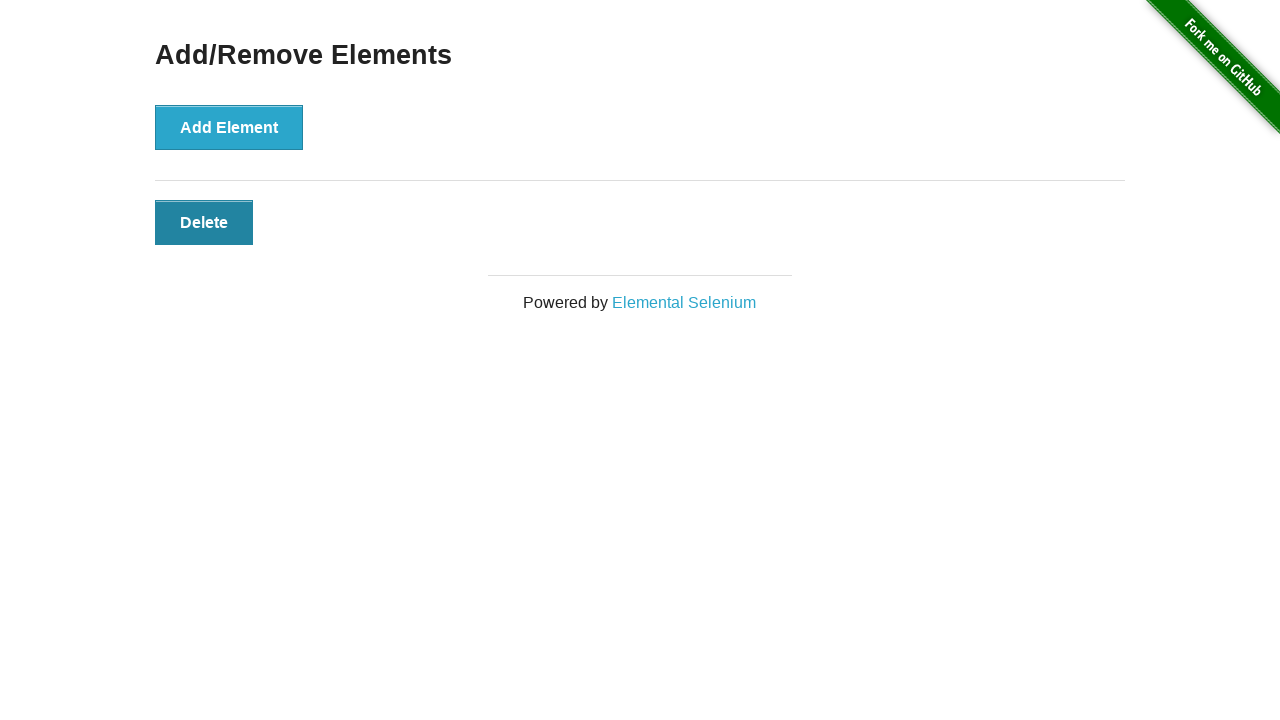